Tests various link types on the DemoQA links page by clicking on multiple links including simple link, dynamic link, and various API response links (created, no-content, moved, bad-request, unauthorized, forbidden, not-found).

Starting URL: https://demoqa.com/links

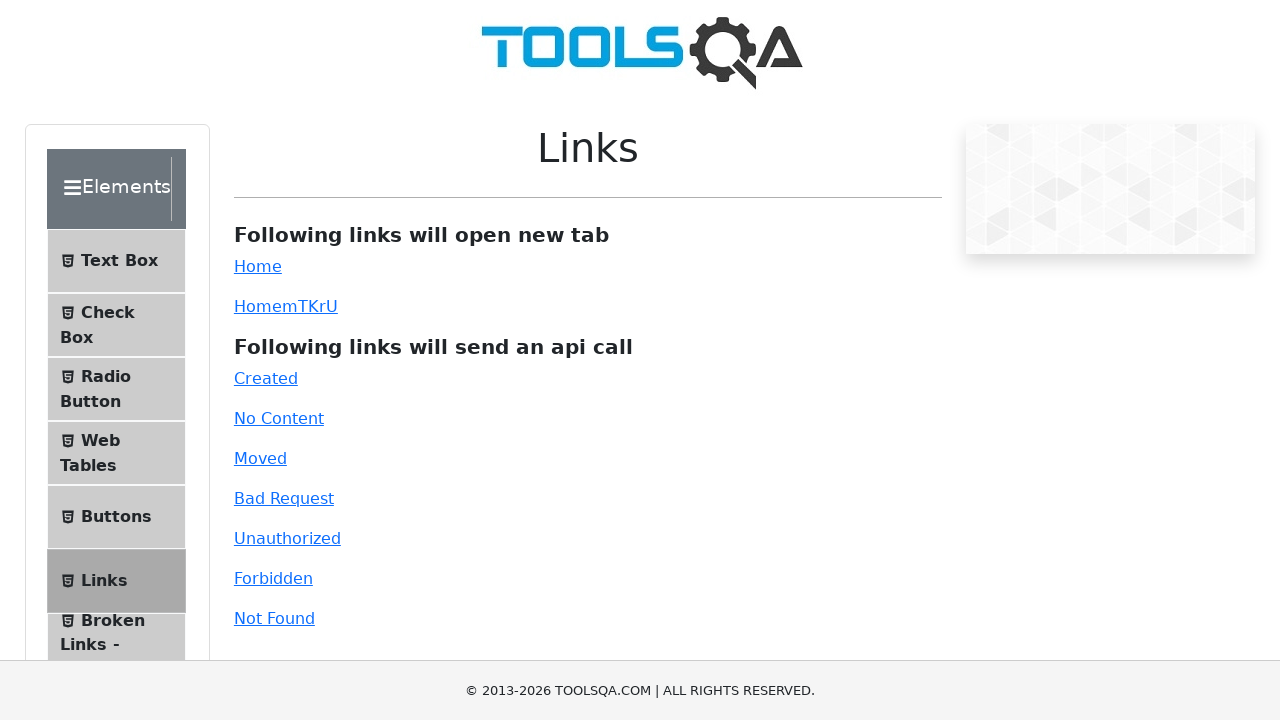

Clicked simple link at (258, 266) on #simpleLink
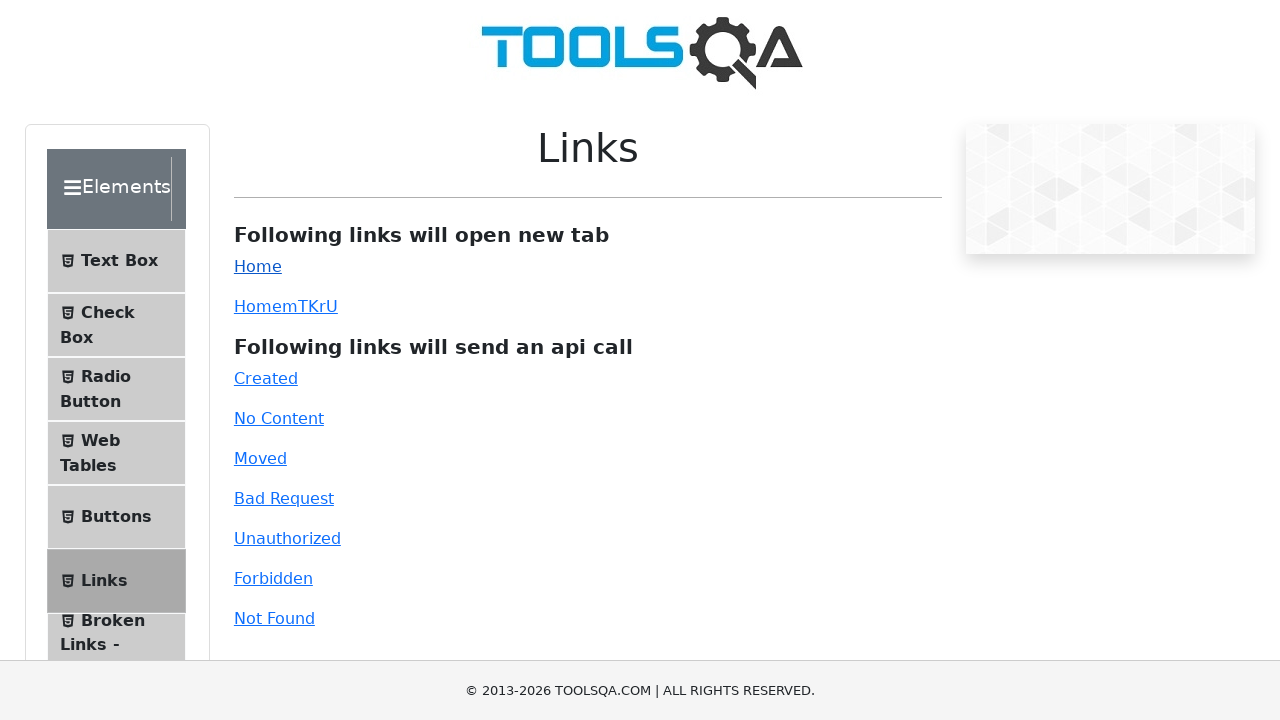

Clicked dynamic link at (258, 306) on #dynamicLink
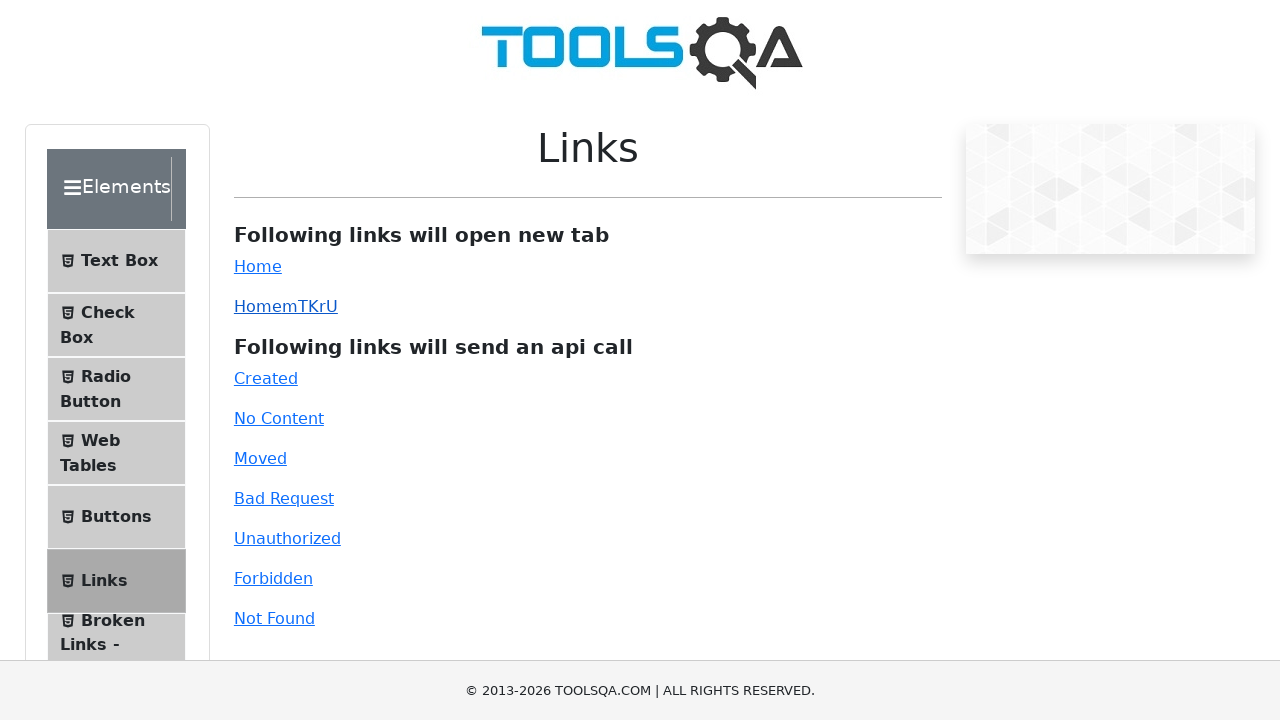

Clicked Created link (201 response) at (266, 378) on #created
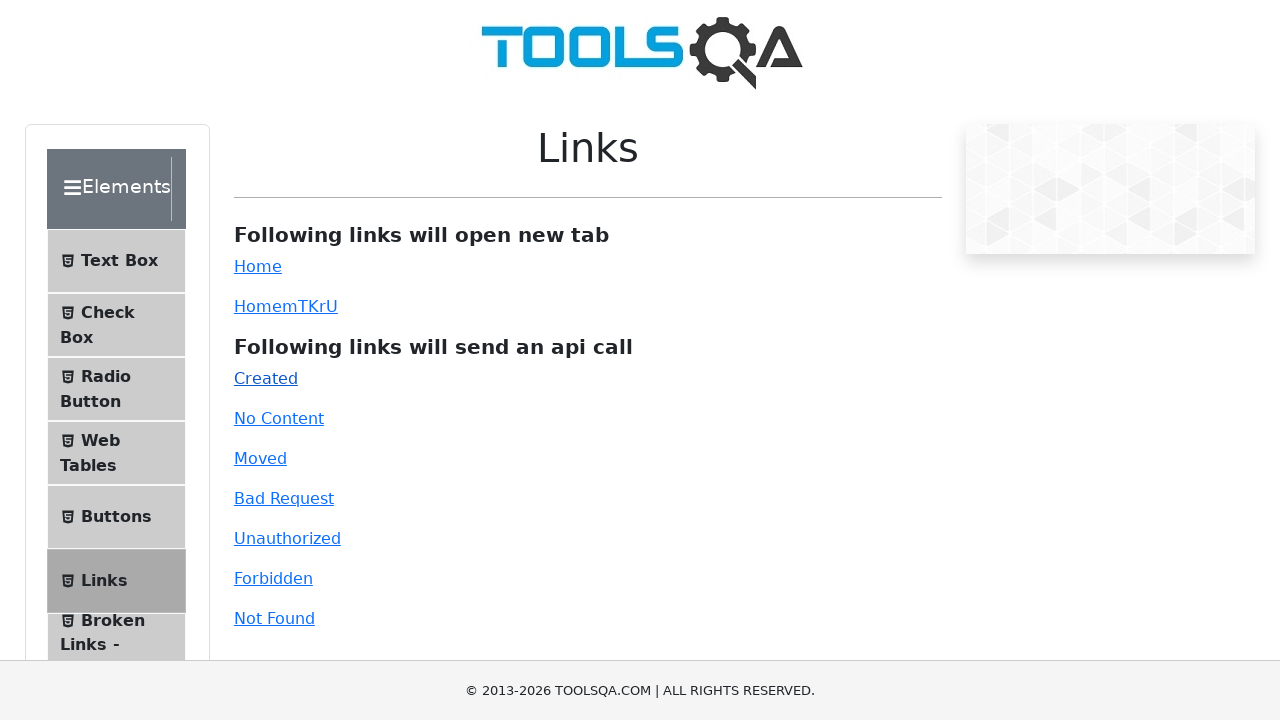

Clicked No Content link (204 response) at (279, 418) on #no-content
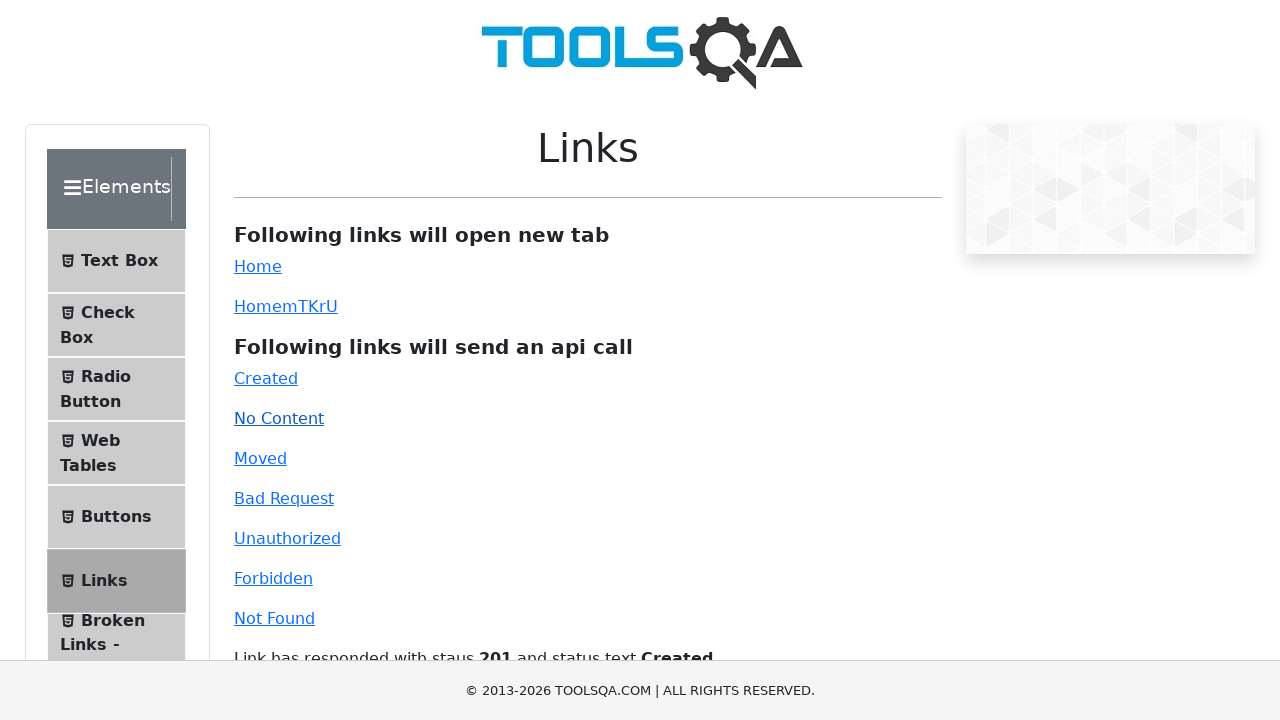

Clicked Moved link (301 response) at (260, 458) on #moved
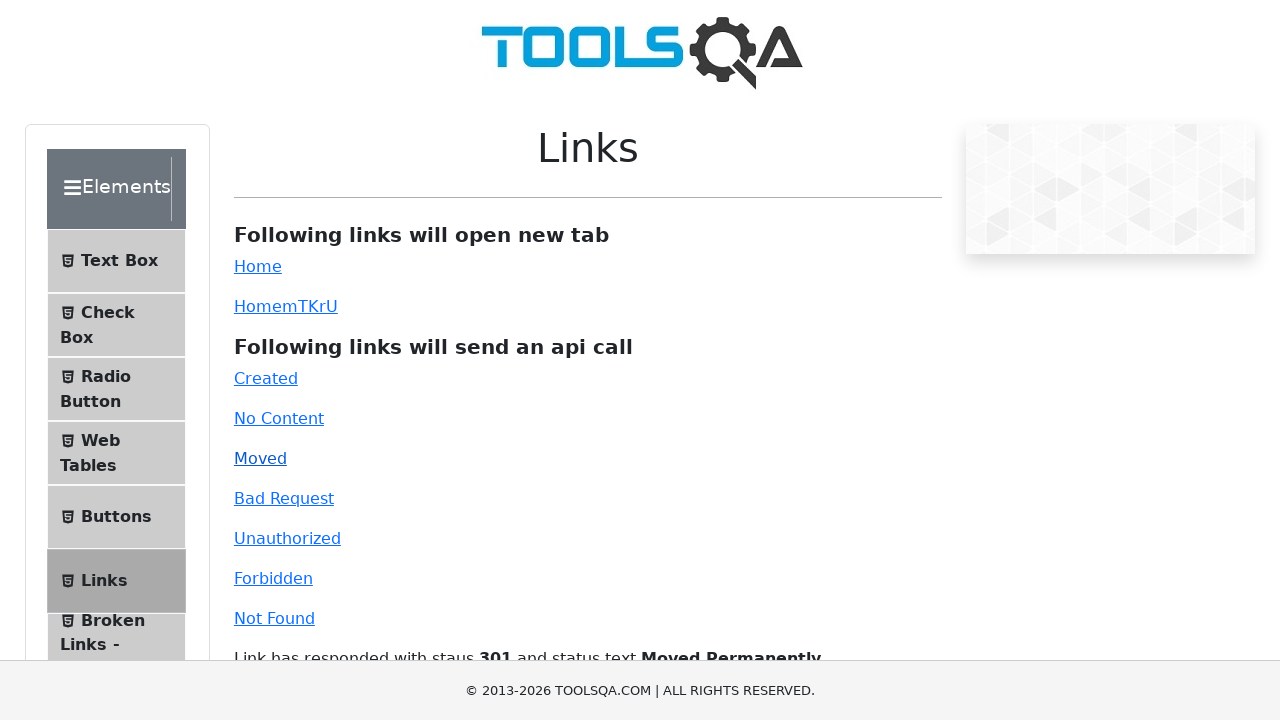

Clicked Bad Request link (400 response) at (284, 498) on #bad-request
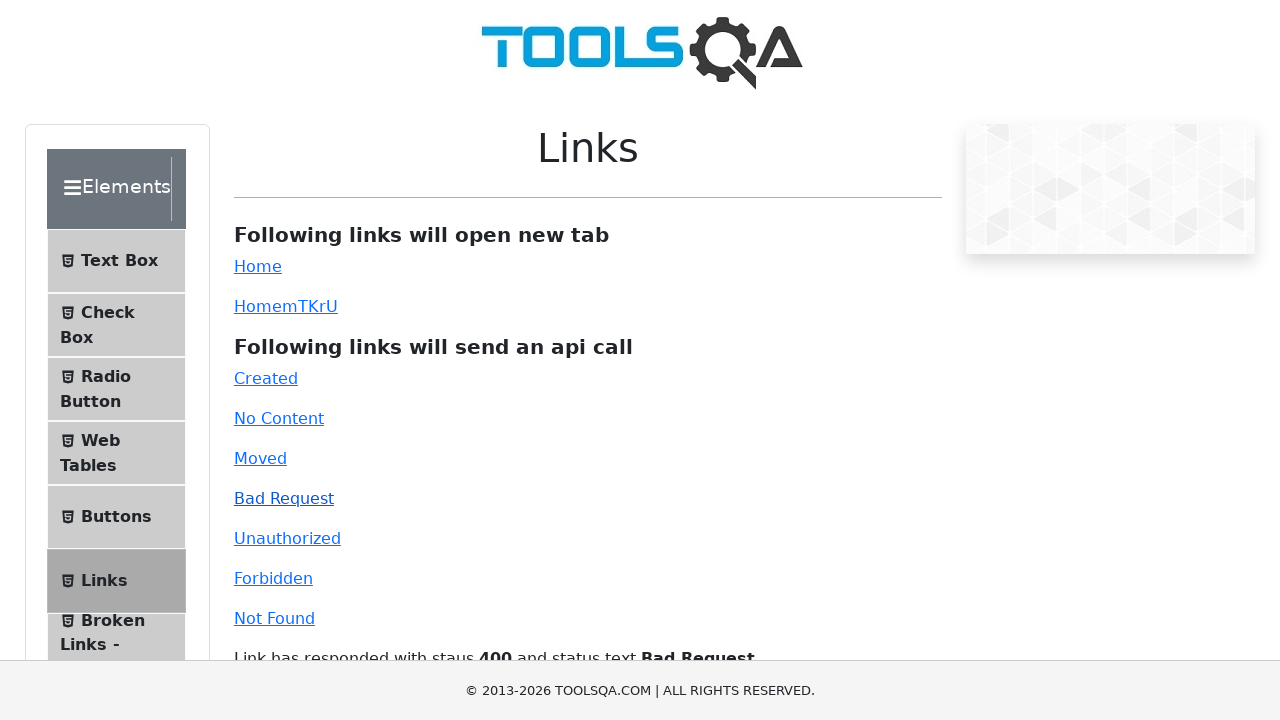

Clicked Unauthorized link (401 response) at (287, 538) on #unauthorized
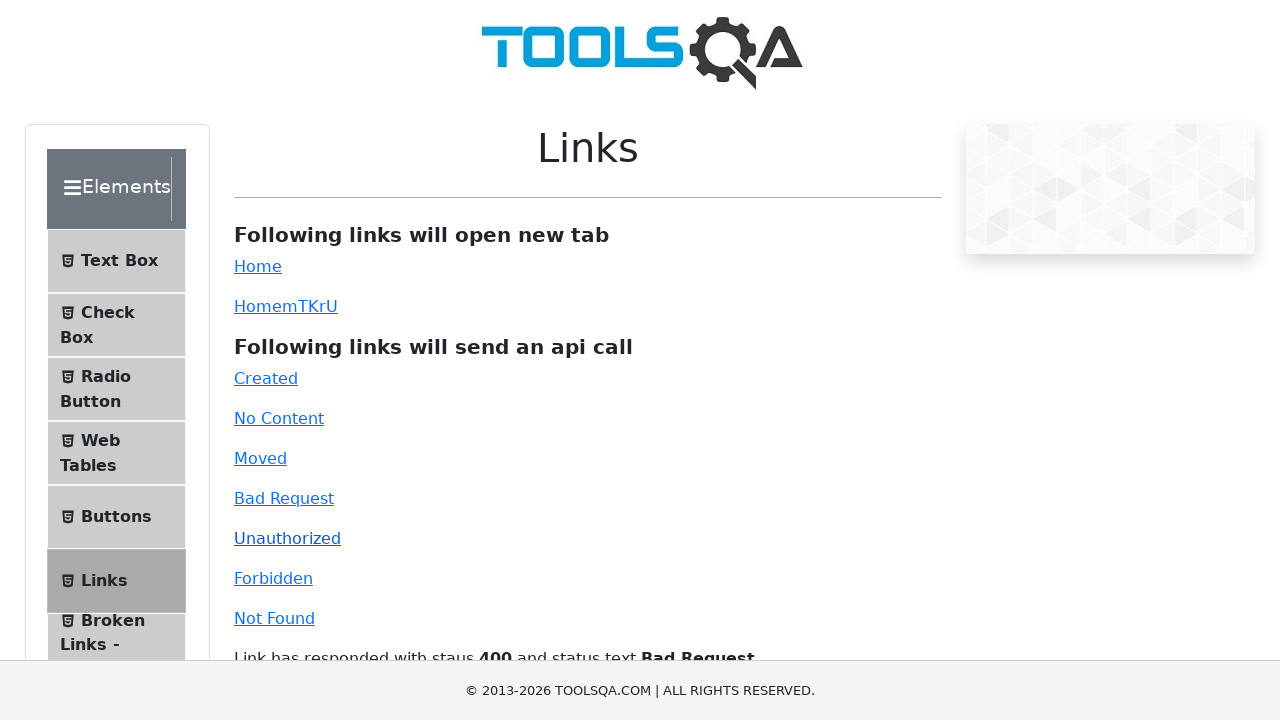

Clicked Forbidden link (403 response) at (273, 578) on #forbidden
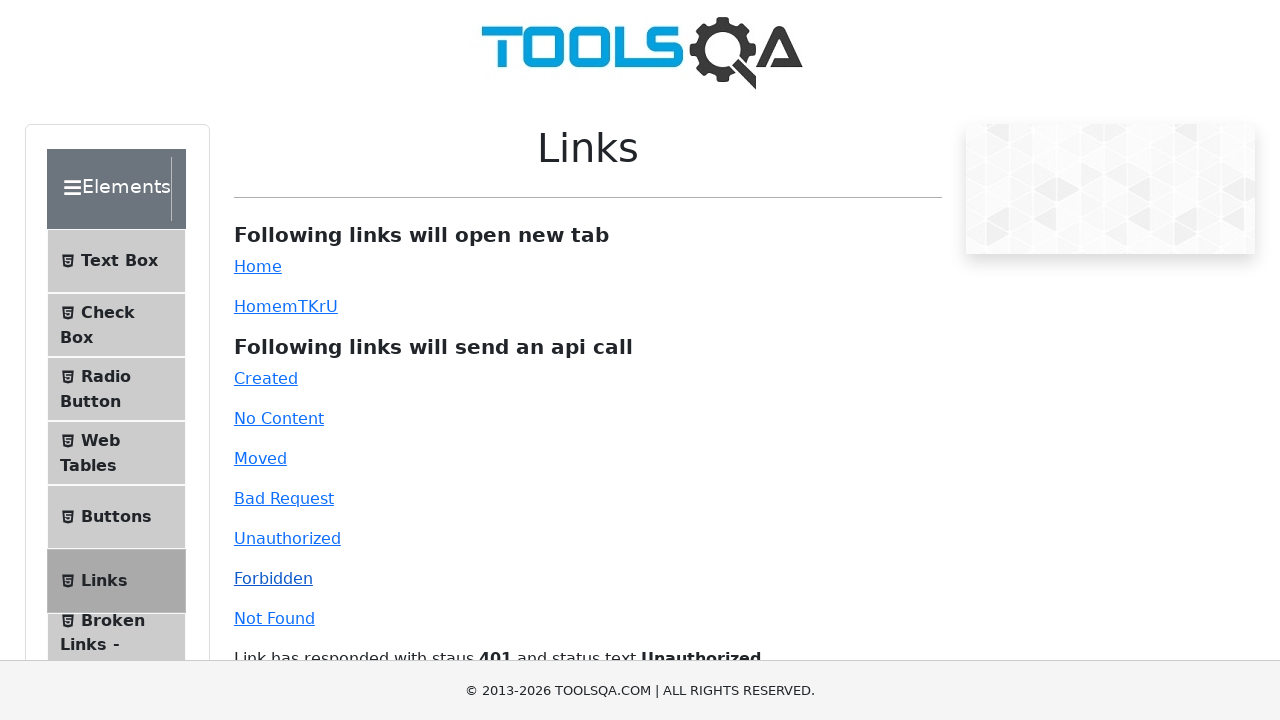

Clicked Not Found link (404 response) at (274, 618) on #invalid-url
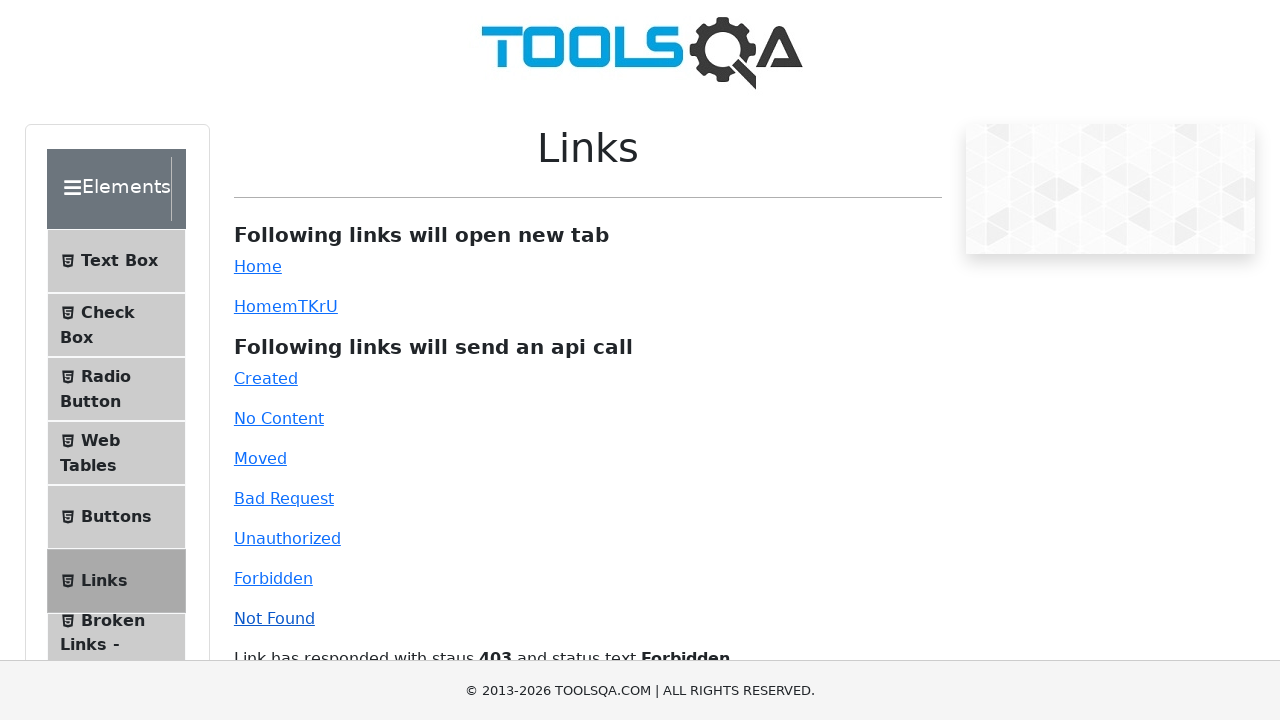

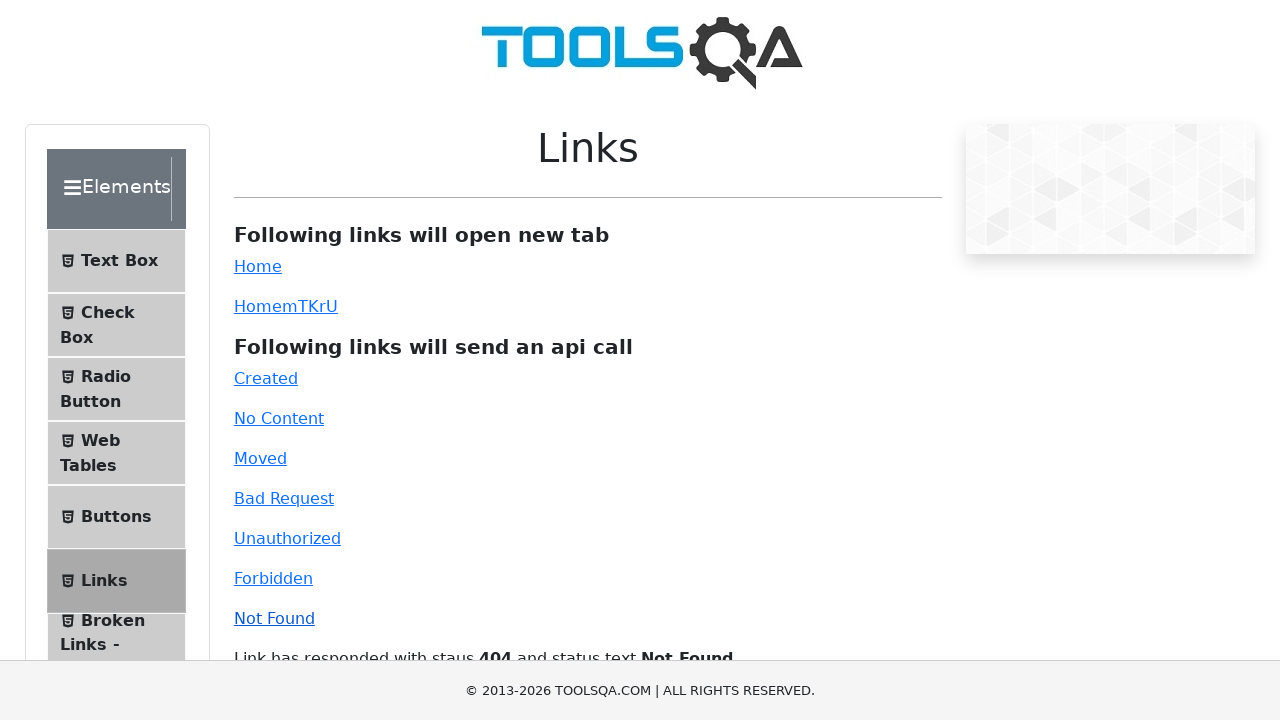